Tests user registration flow on Parabank website by navigating to registration page, filling out the registration form with user details, and submitting the form

Starting URL: https://parabank.parasoft.com/parabank/index.htm

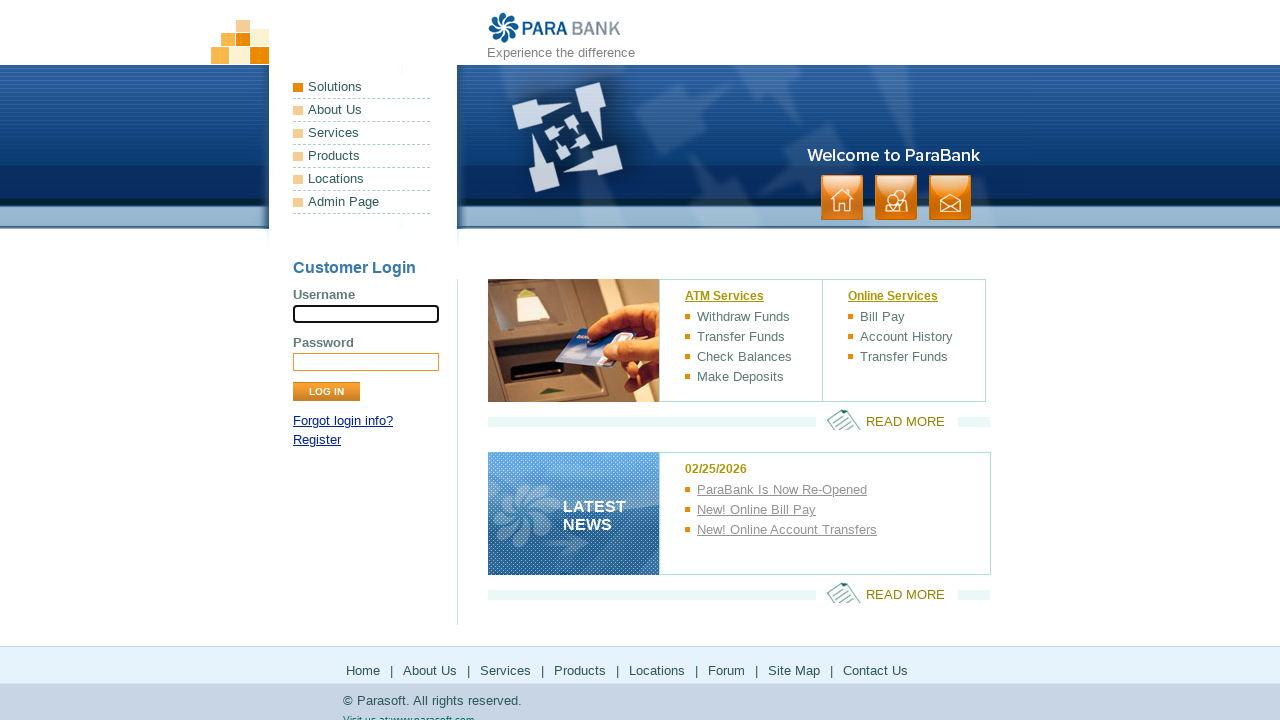

Clicked Register link to navigate to registration page at (317, 440) on a:text('Register')
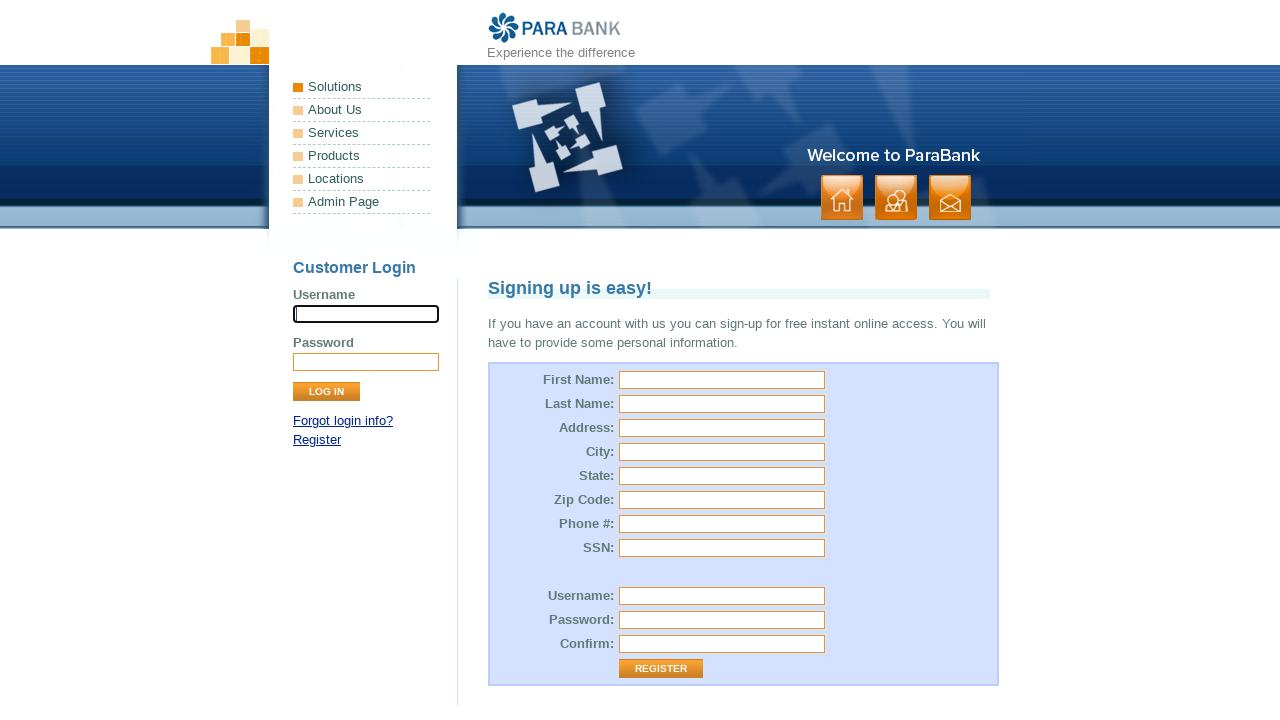

Registration form loaded
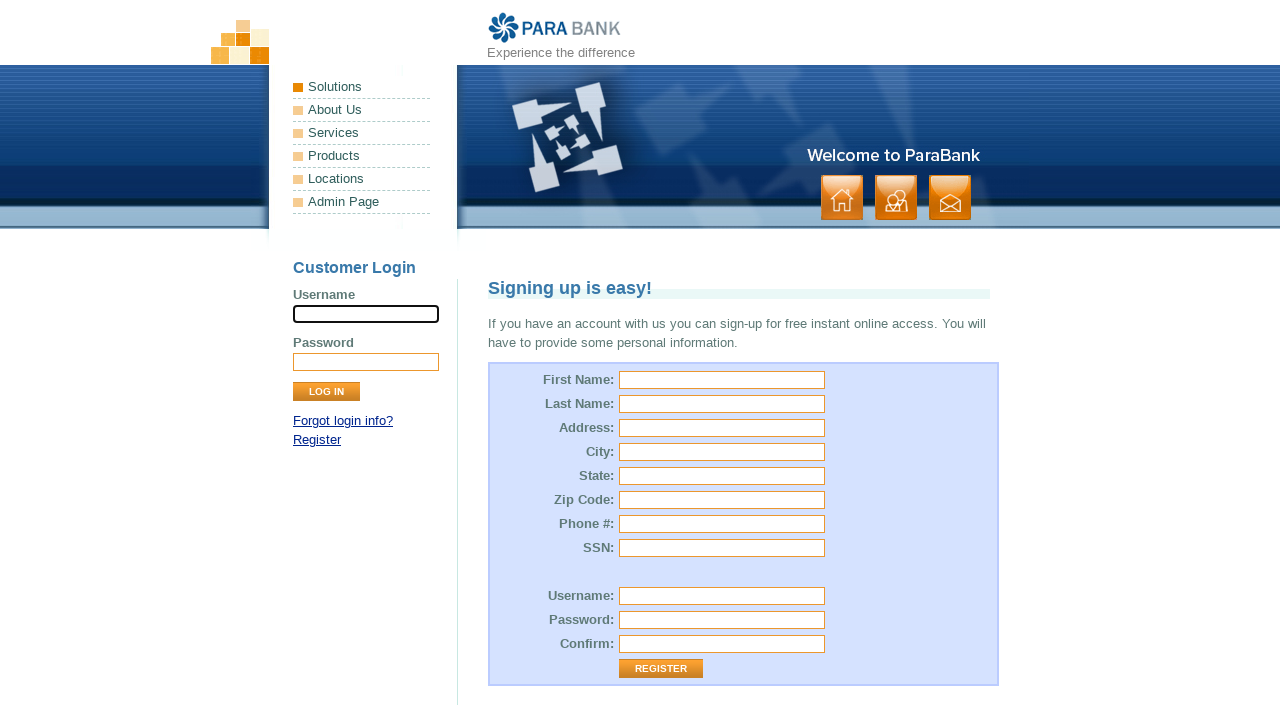

Filled first name field with 'John' on input[id='customer.firstName']
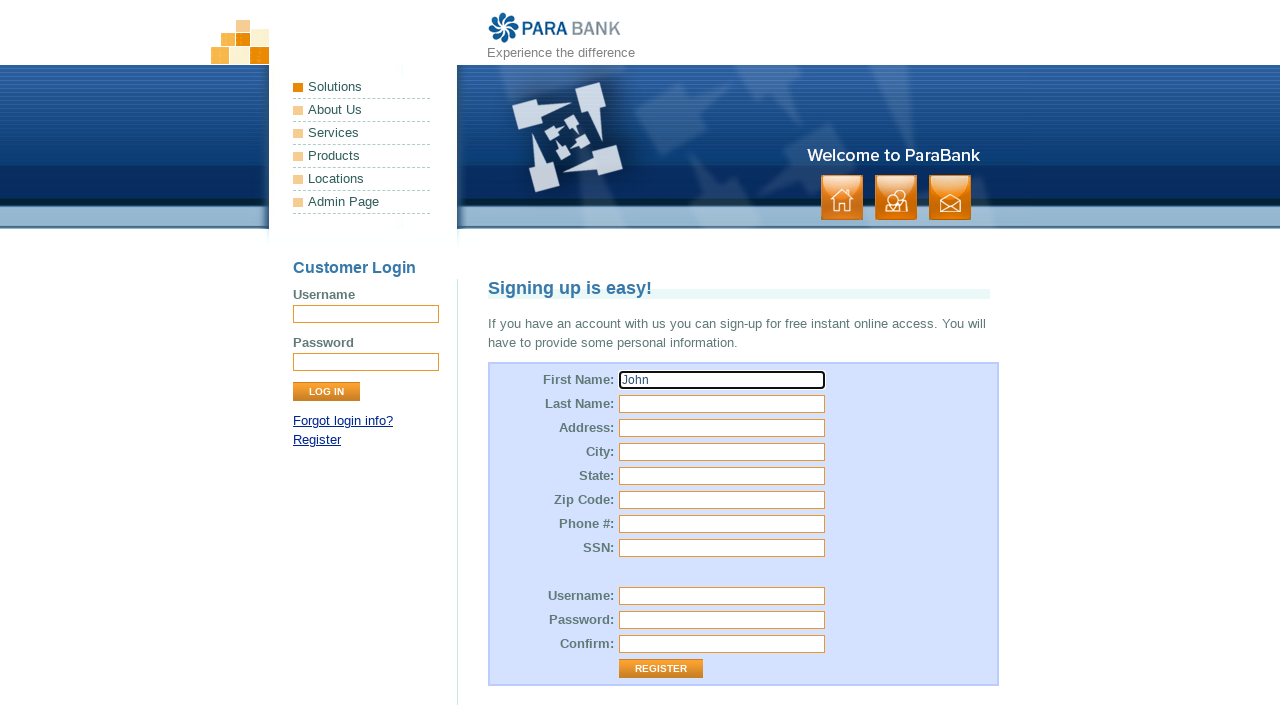

Filled last name field with 'Smith' on input[id='customer.lastName']
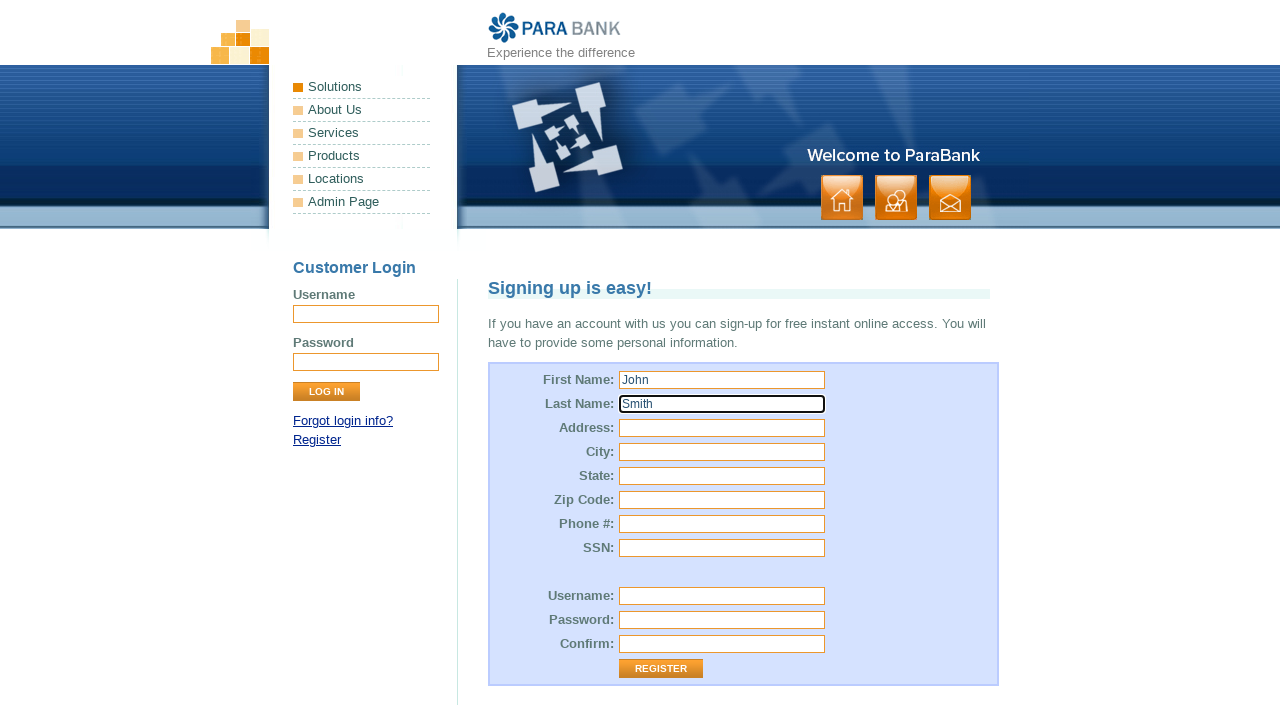

Filled street address field with '123 Test Street' on input[id='customer.address.street']
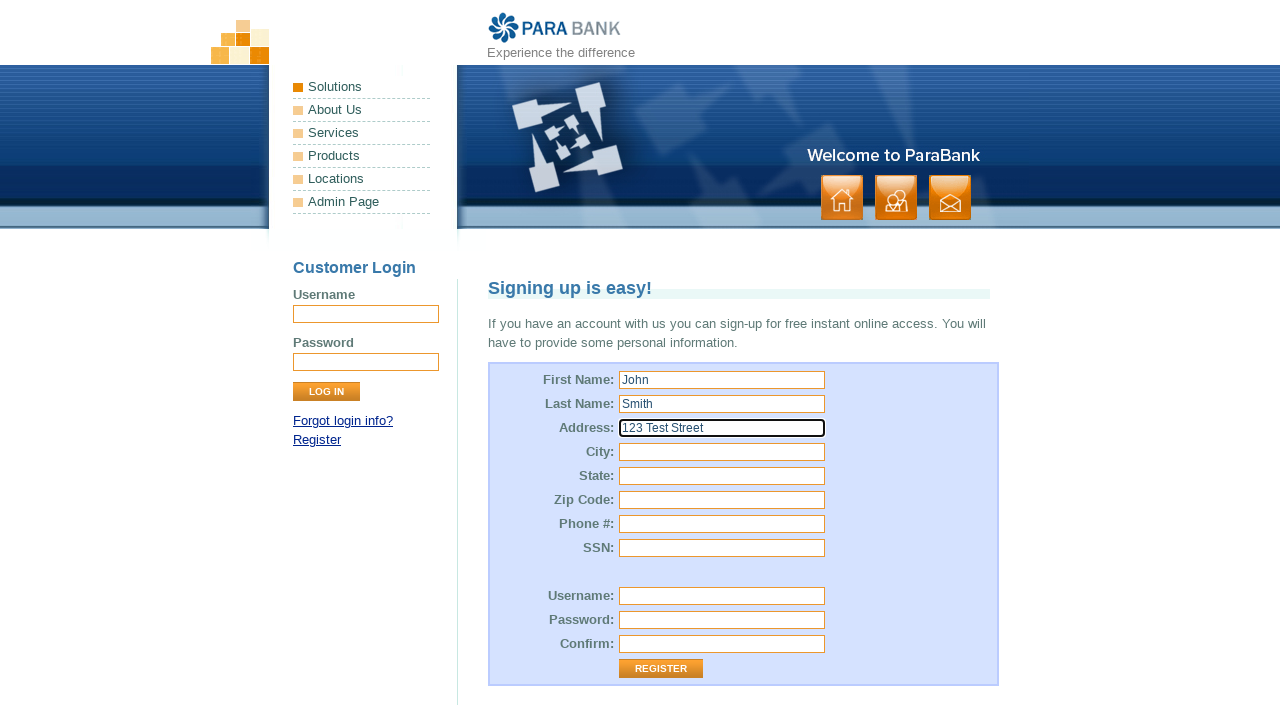

Filled city field with 'Test City' on input[id='customer.address.city']
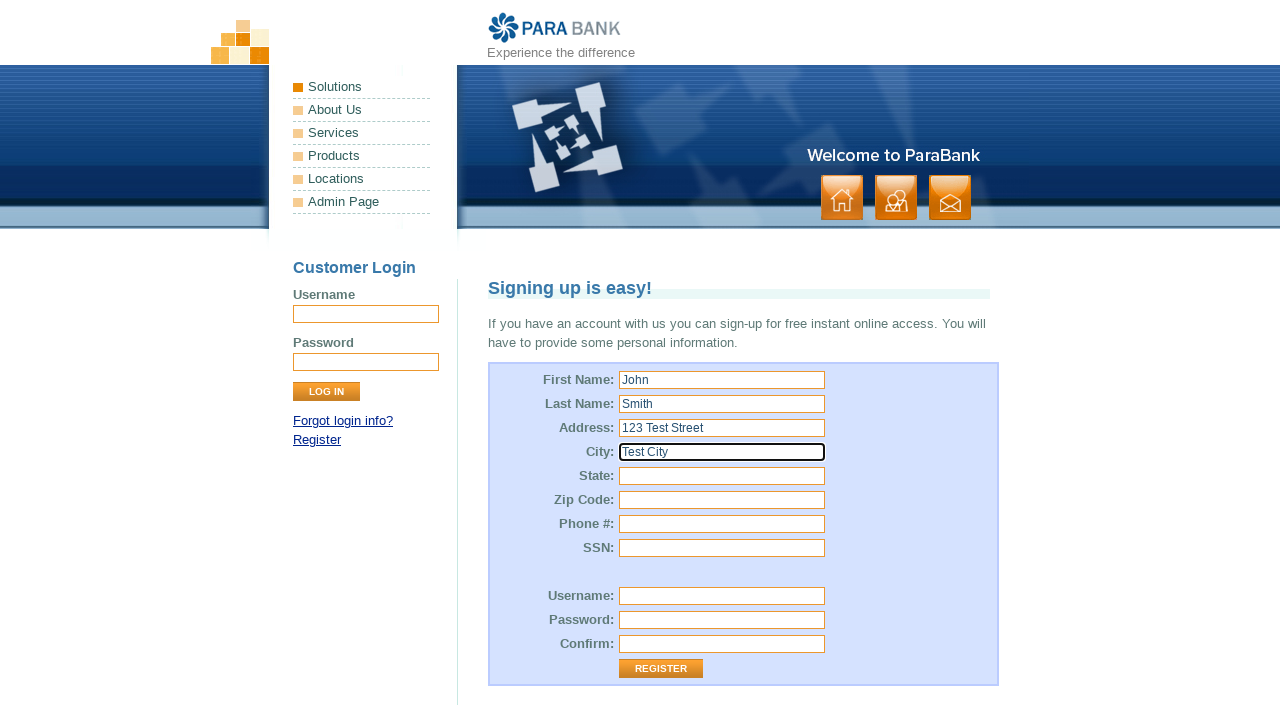

Filled state field with 'CA' on input[id='customer.address.state']
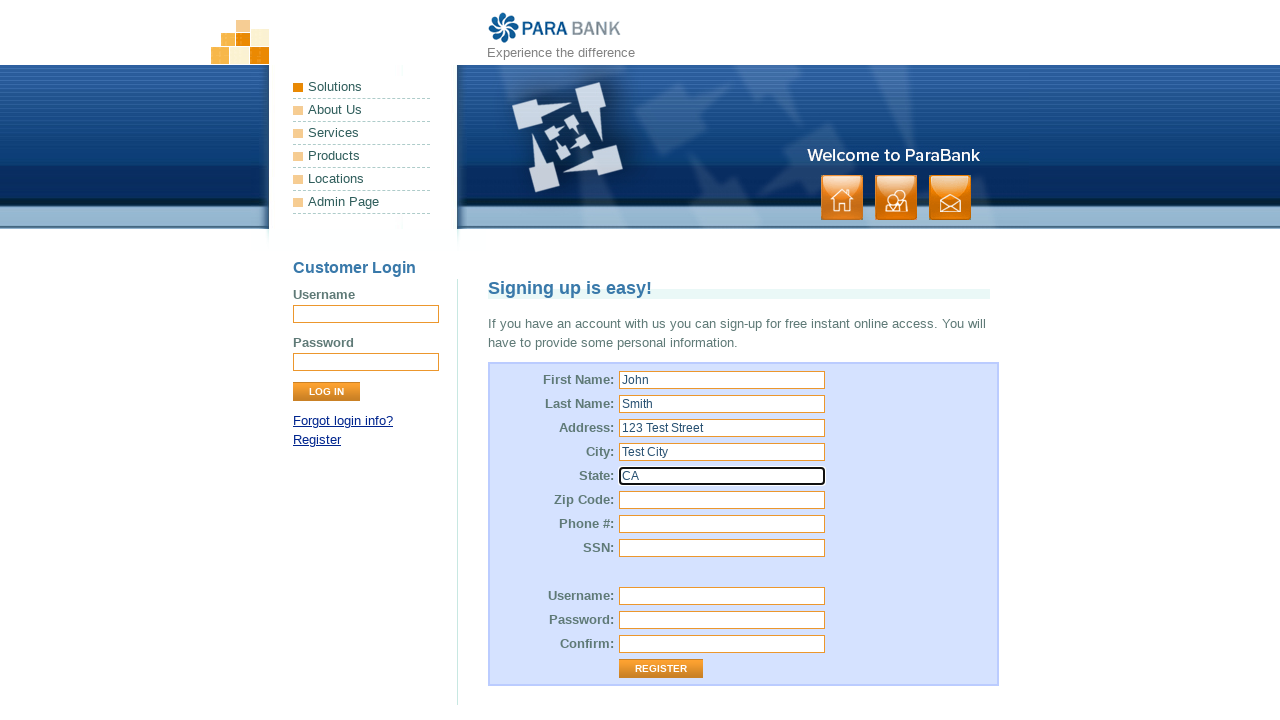

Filled zip code field with '90210' on input[id='customer.address.zipCode']
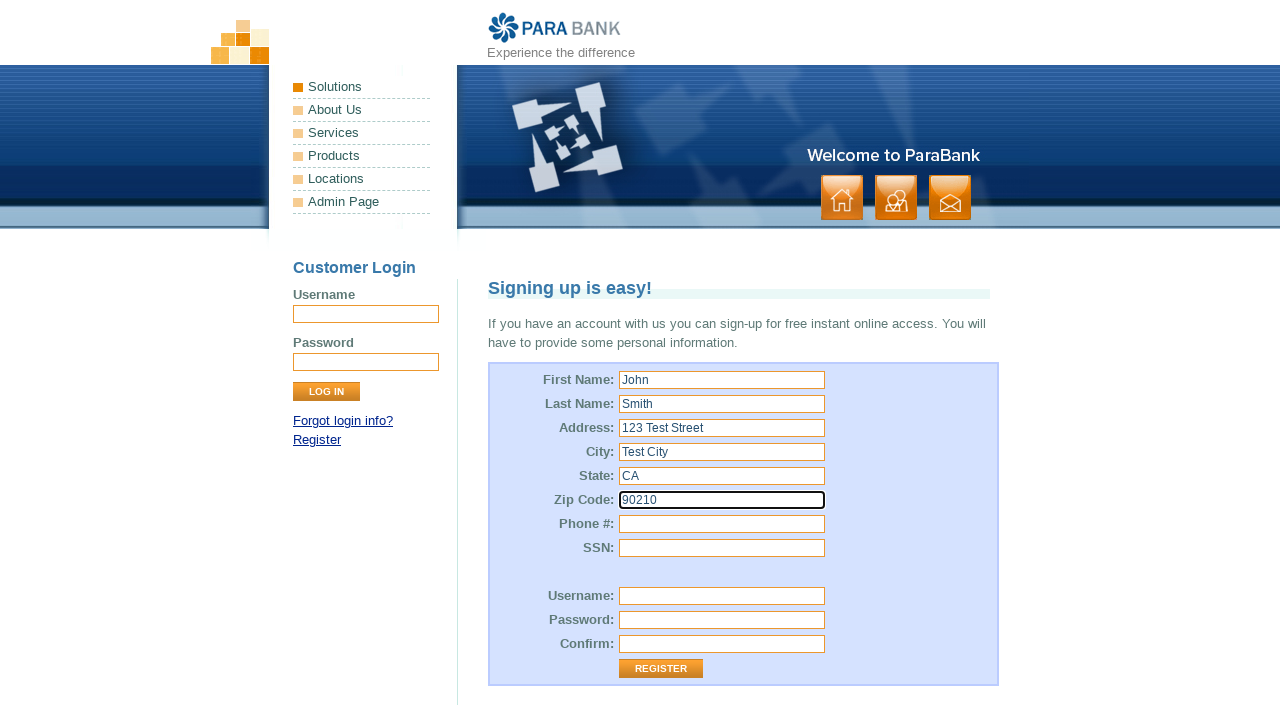

Filled SSN field with '123-45-6789' on input[id='customer.ssn']
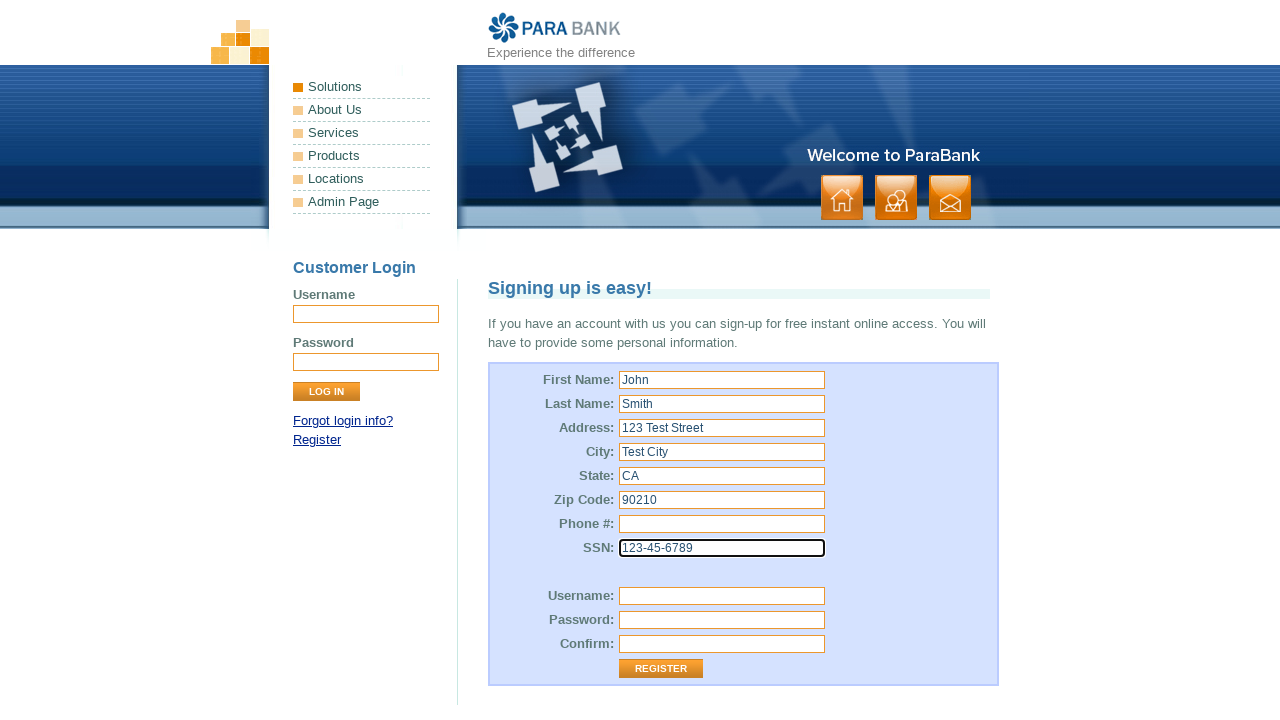

Filled username field with 'testuser2024' on input[id='customer.username']
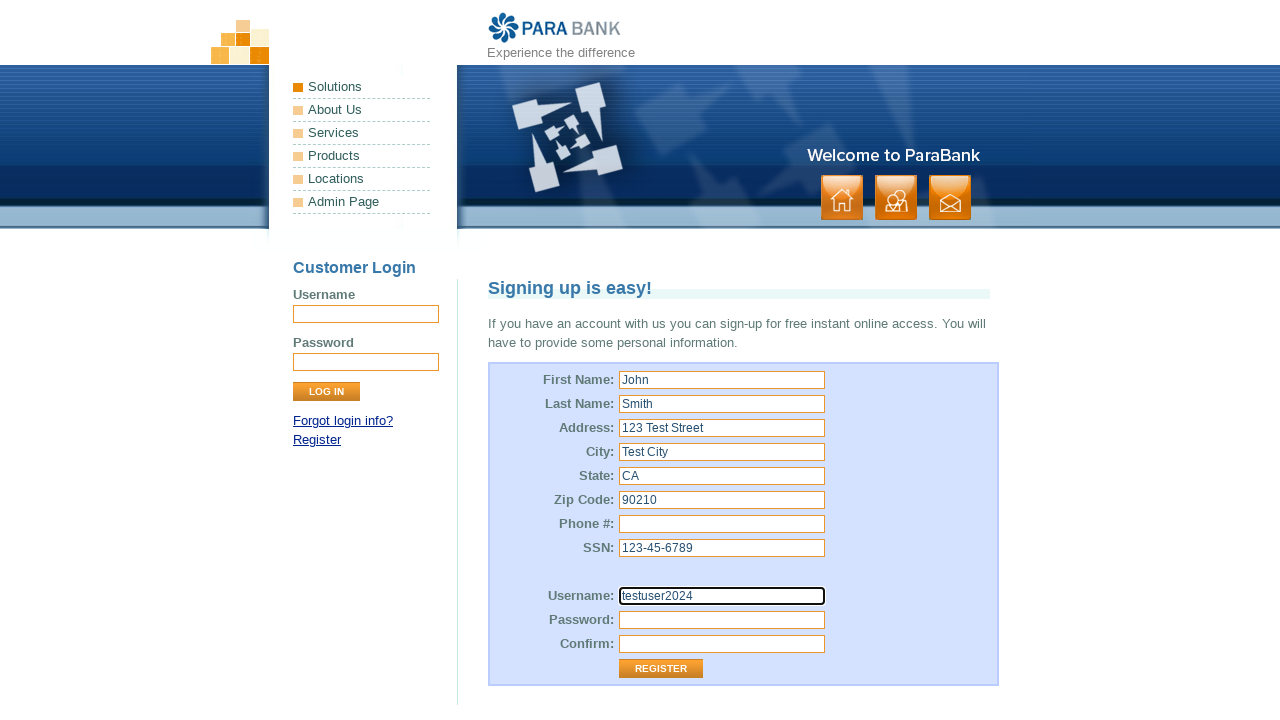

Filled password field with 'TestPass123!' on input[id='customer.password']
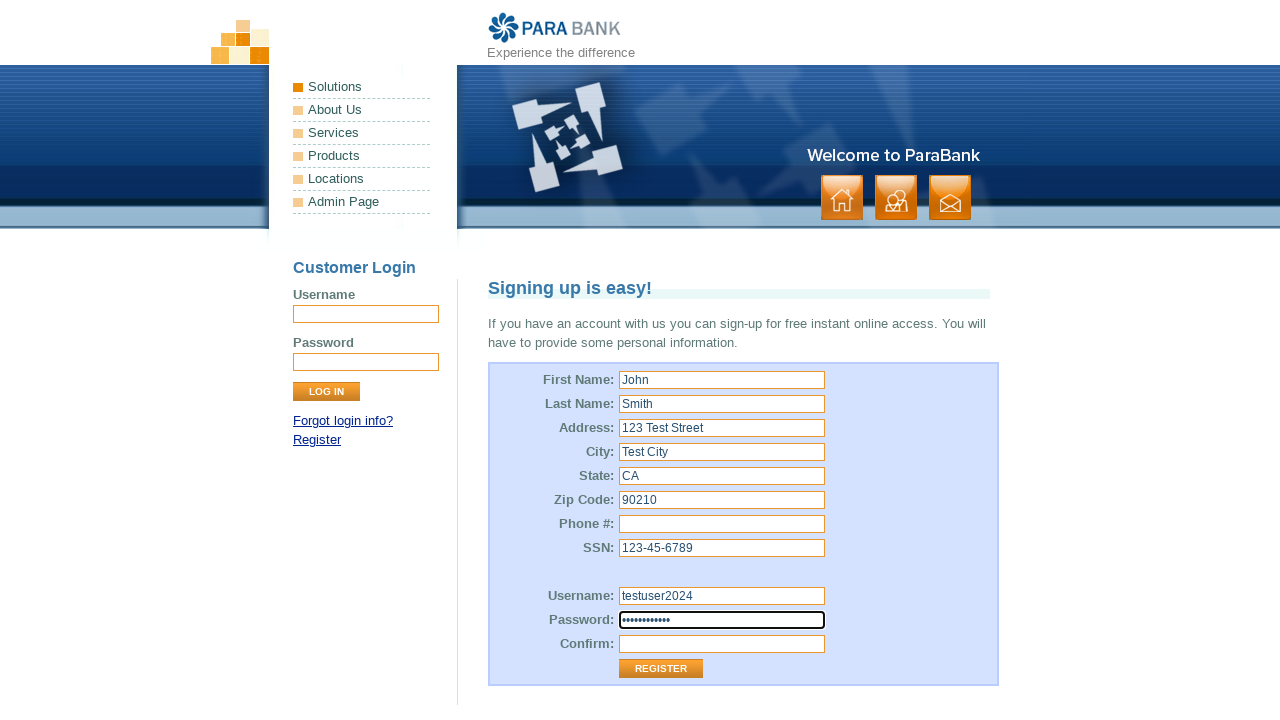

Filled repeated password field with 'TestPass123!' on input[id='repeatedPassword']
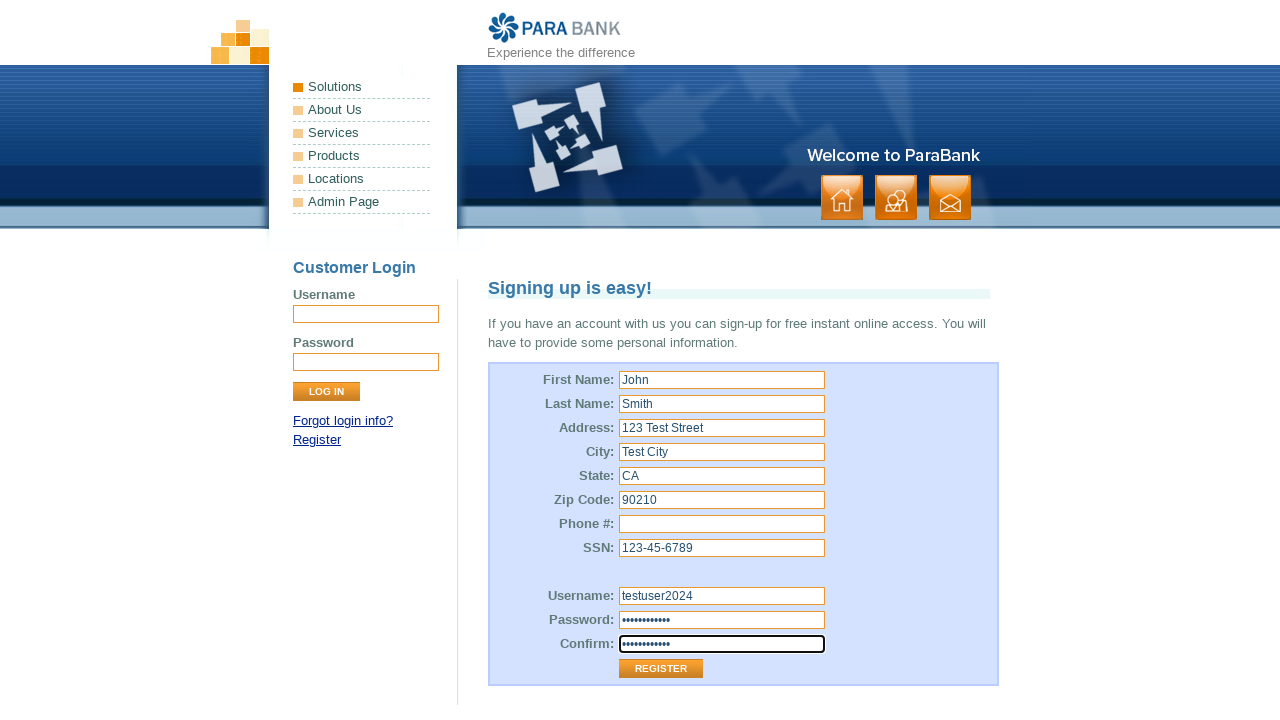

Clicked Register button to submit the form at (661, 669) on input[value='Register']
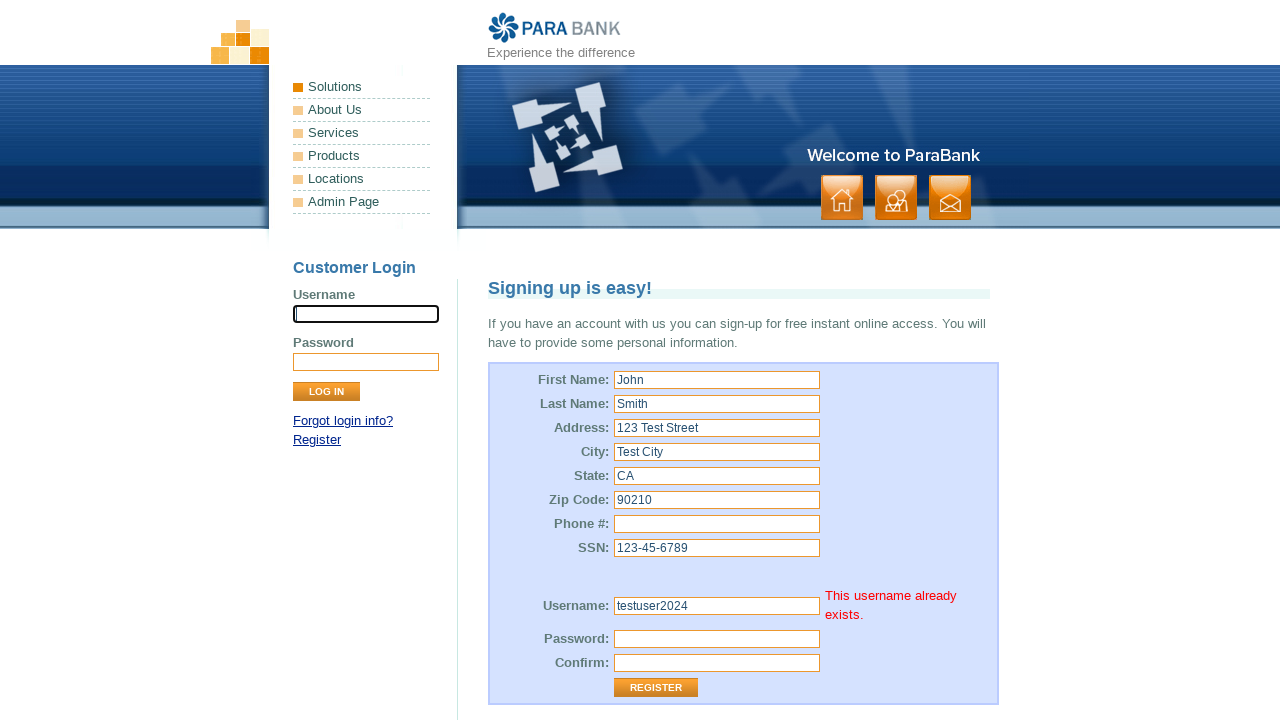

Registration result page loaded
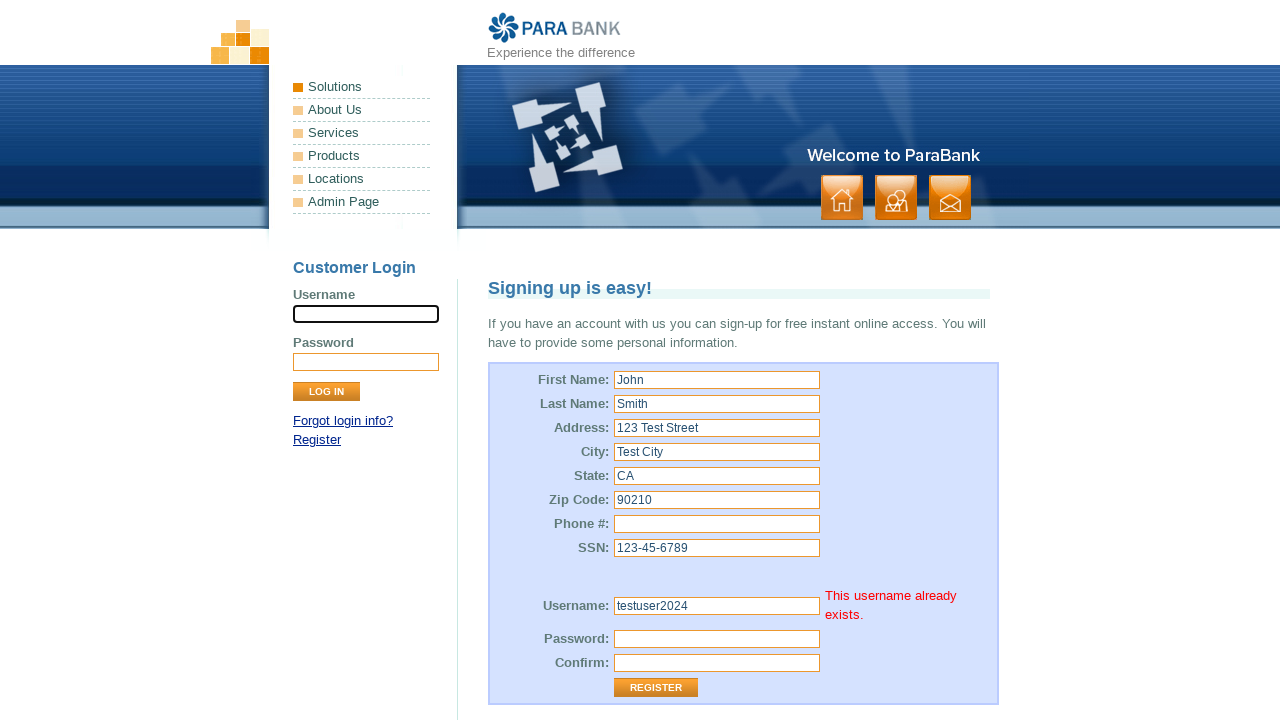

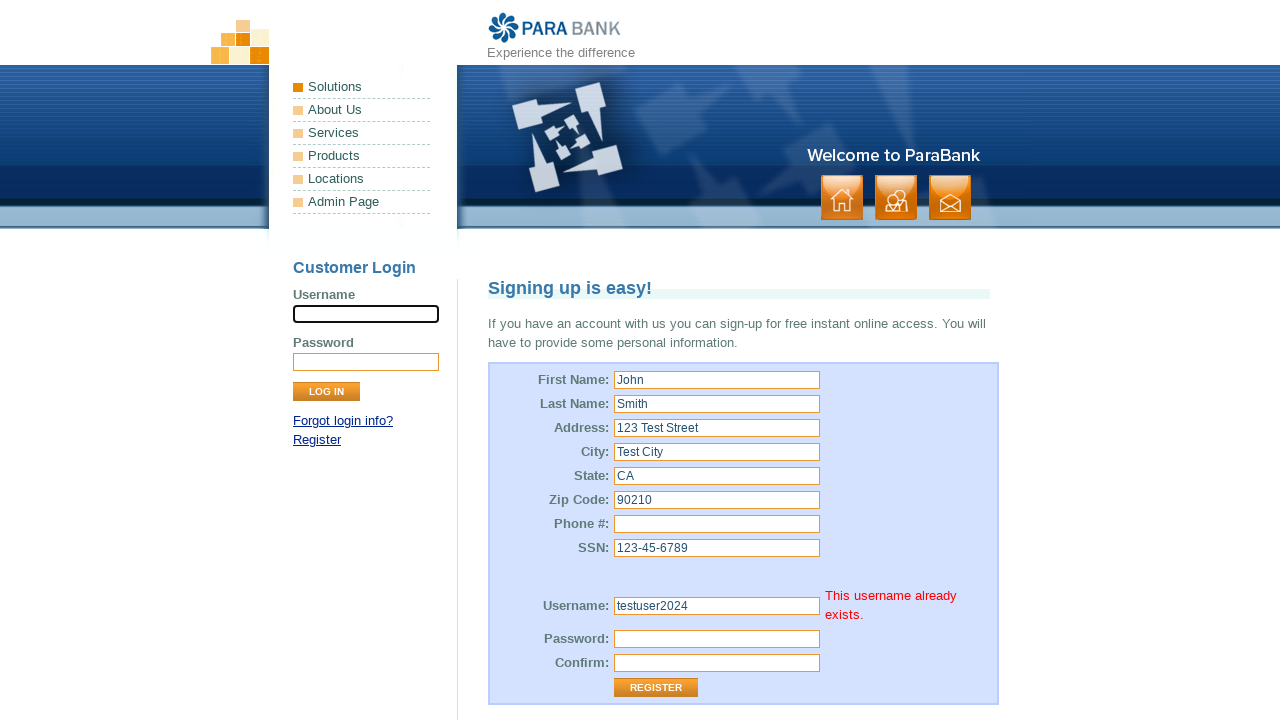